Verifies that login form input fields have correct type attributes for email and password

Starting URL: https://vue-demo.daniel-avellaneda.com

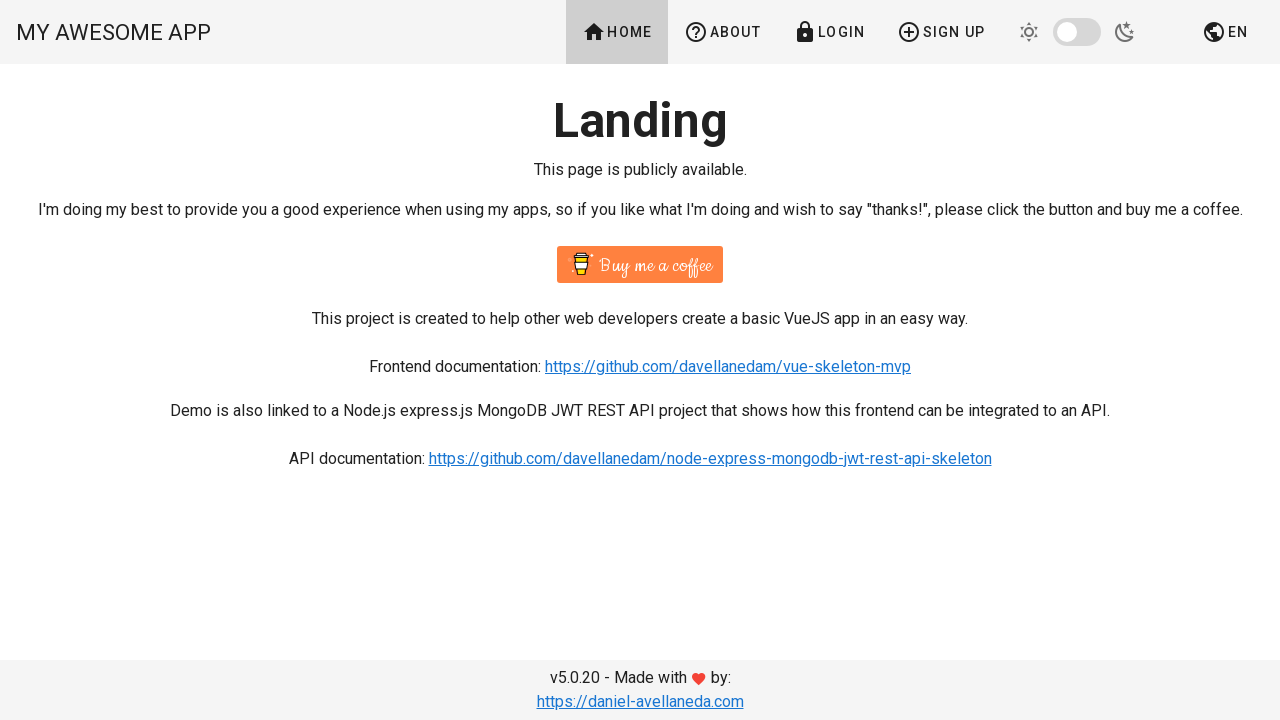

Clicked Login button to navigate to login page at (829, 32) on text=Login
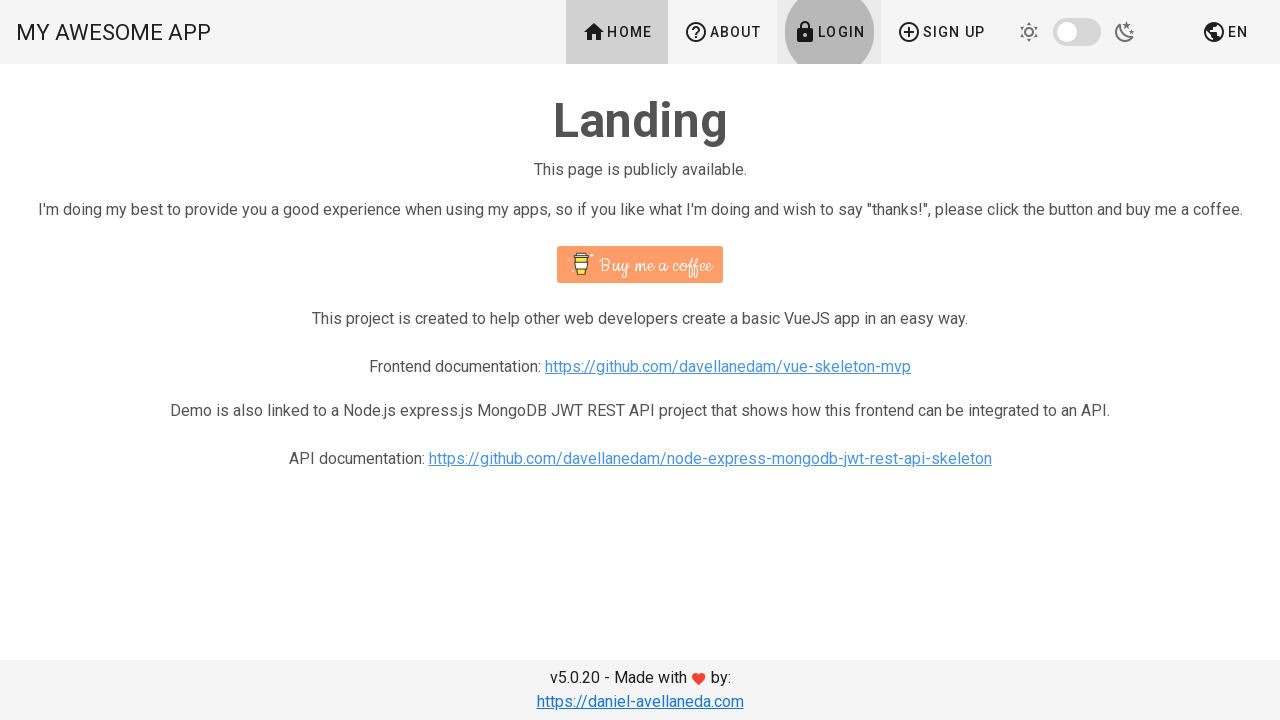

Retrieved type attribute from email input field
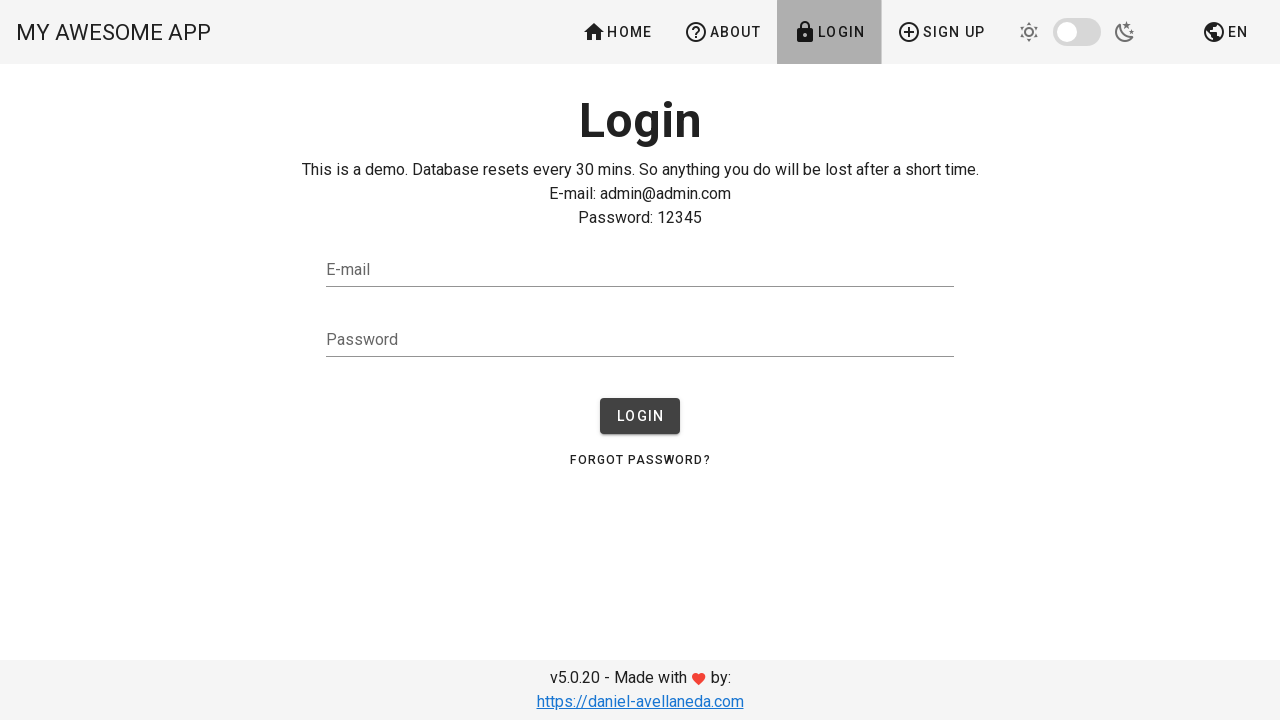

Retrieved type attribute from password input field
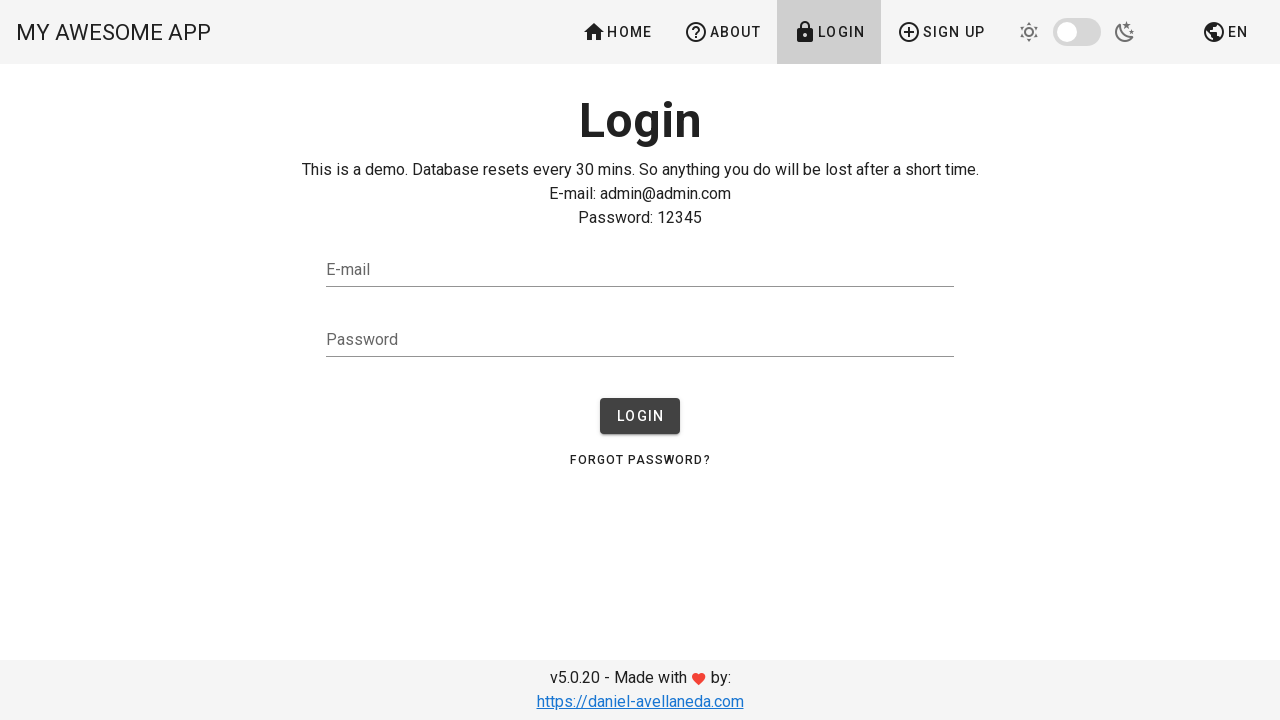

Asserted email input field has correct type attribute 'email'
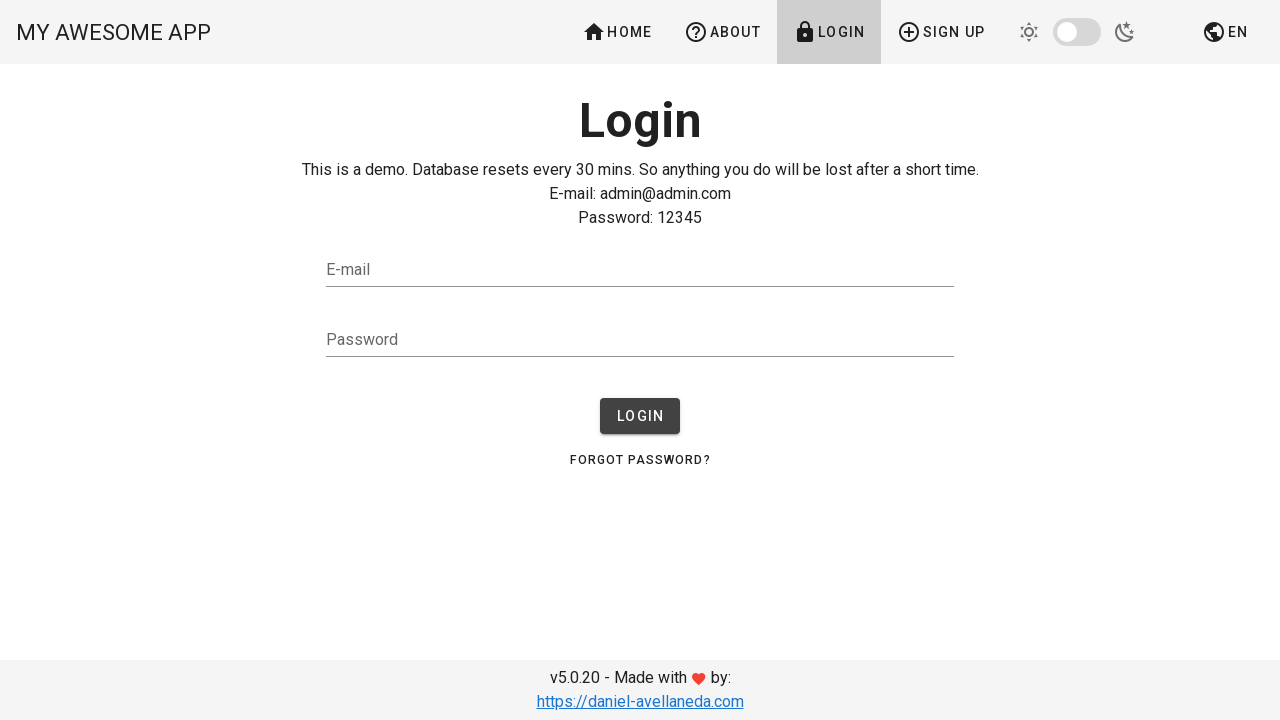

Asserted password input field has correct type attribute 'password'
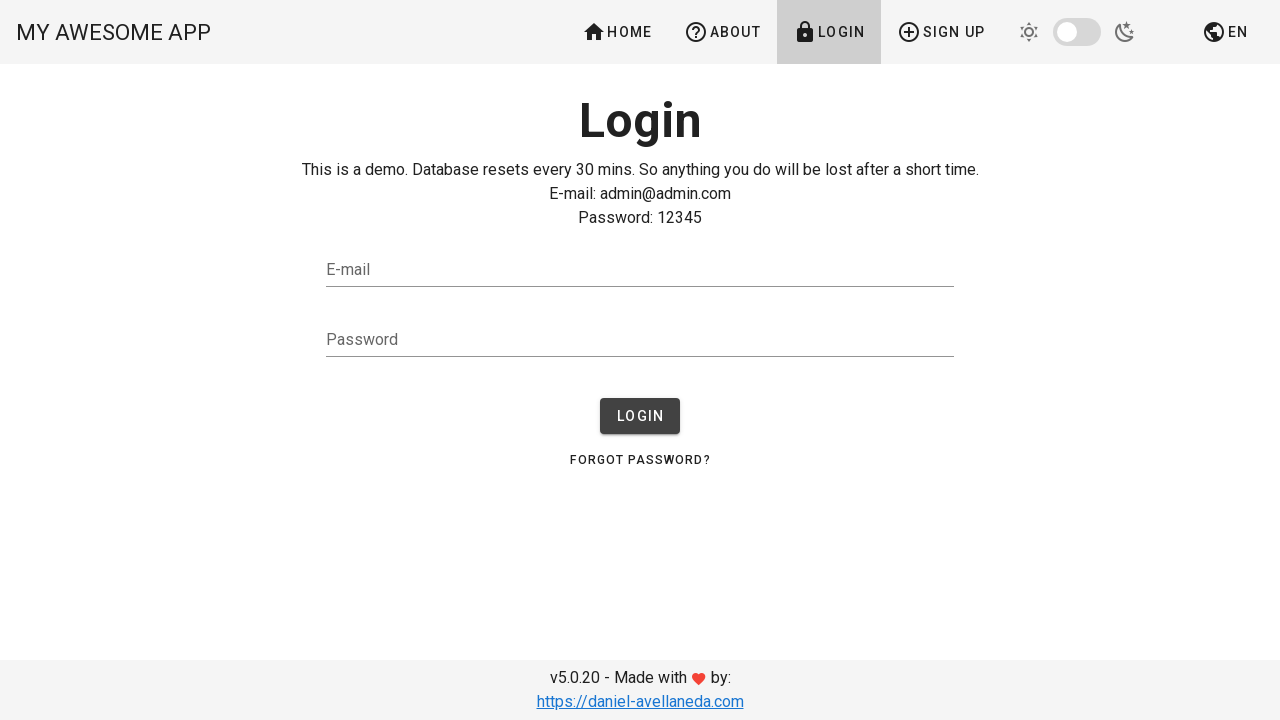

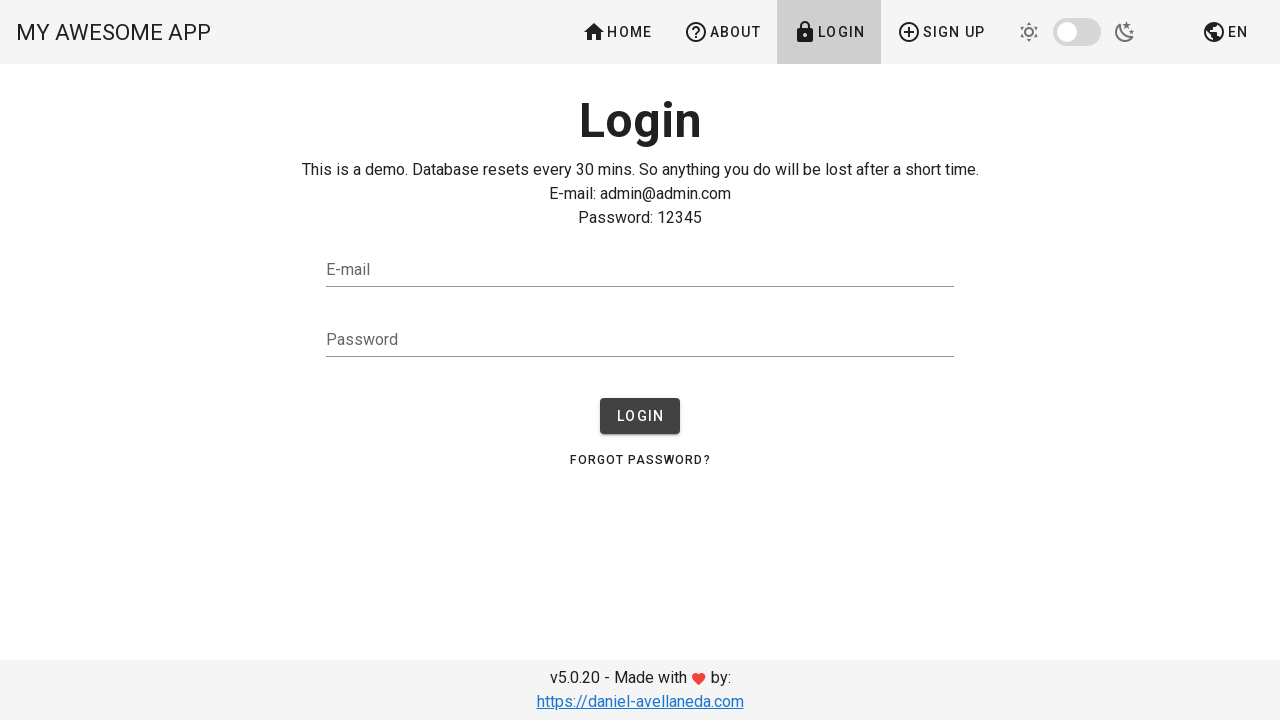